Tests navigation by clicking a dynamically calculated link text, then fills out a form with personal information (first name, last name, city, country) and submits it.

Starting URL: http://suninjuly.github.io/find_link_text

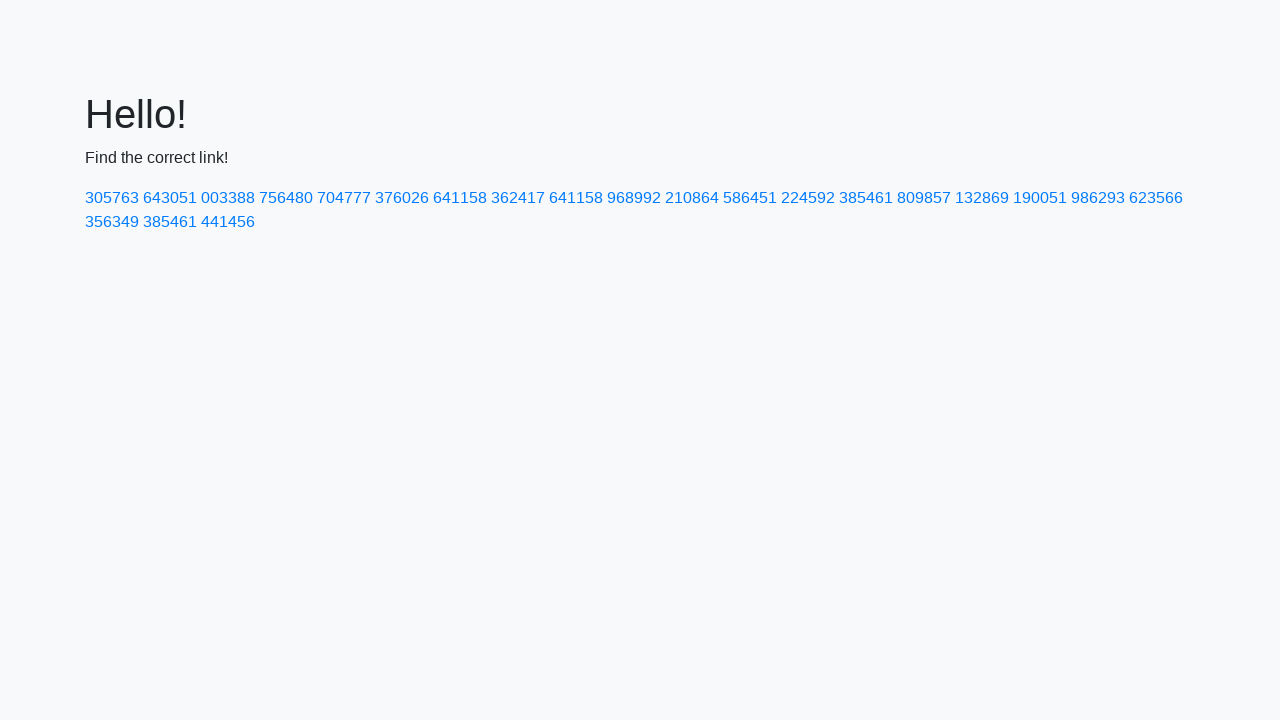

Clicked dynamically calculated link with text '224592' at (808, 198) on a:text-is('224592')
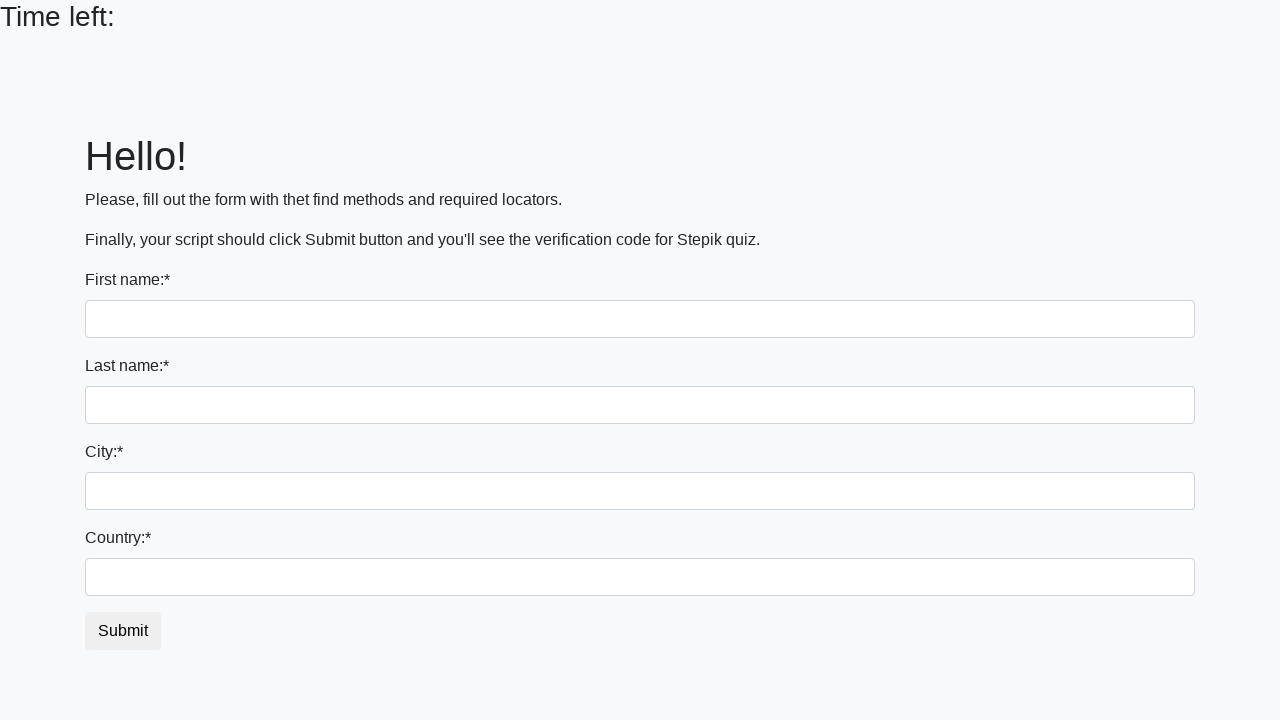

Filled first name field with 'Ivan' on input
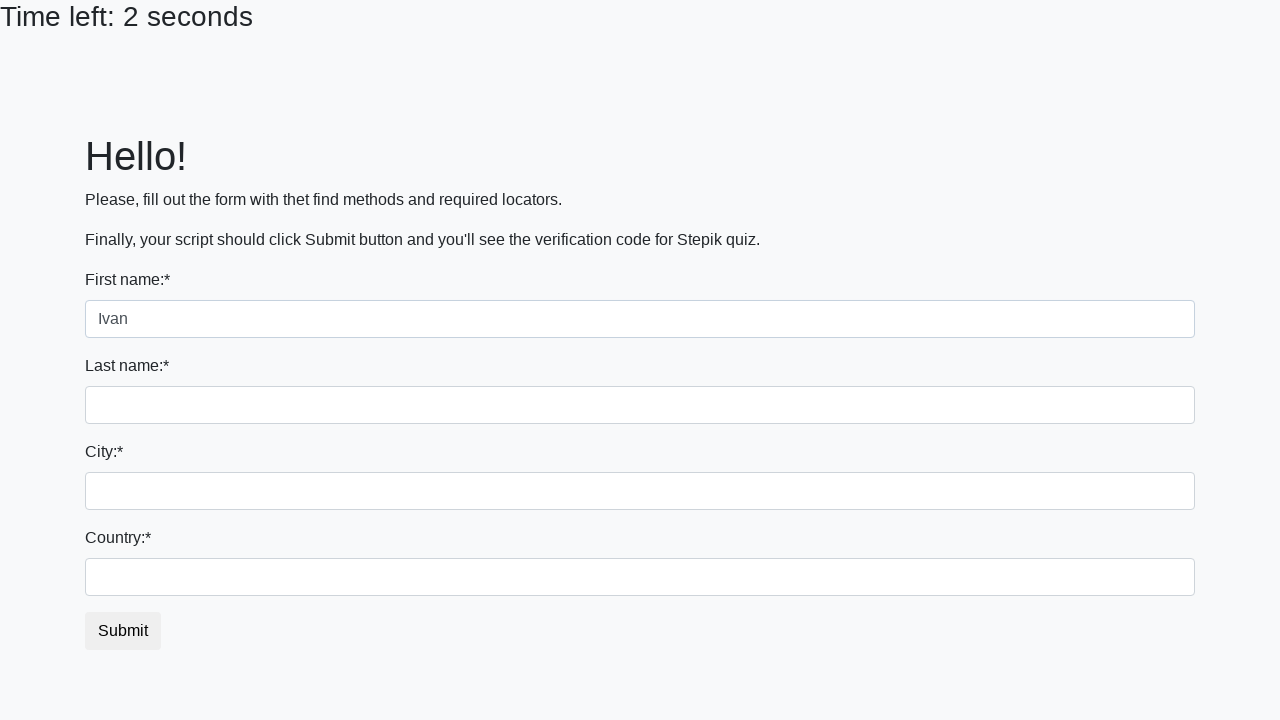

Filled last name field with 'Petrov' on input[name='last_name']
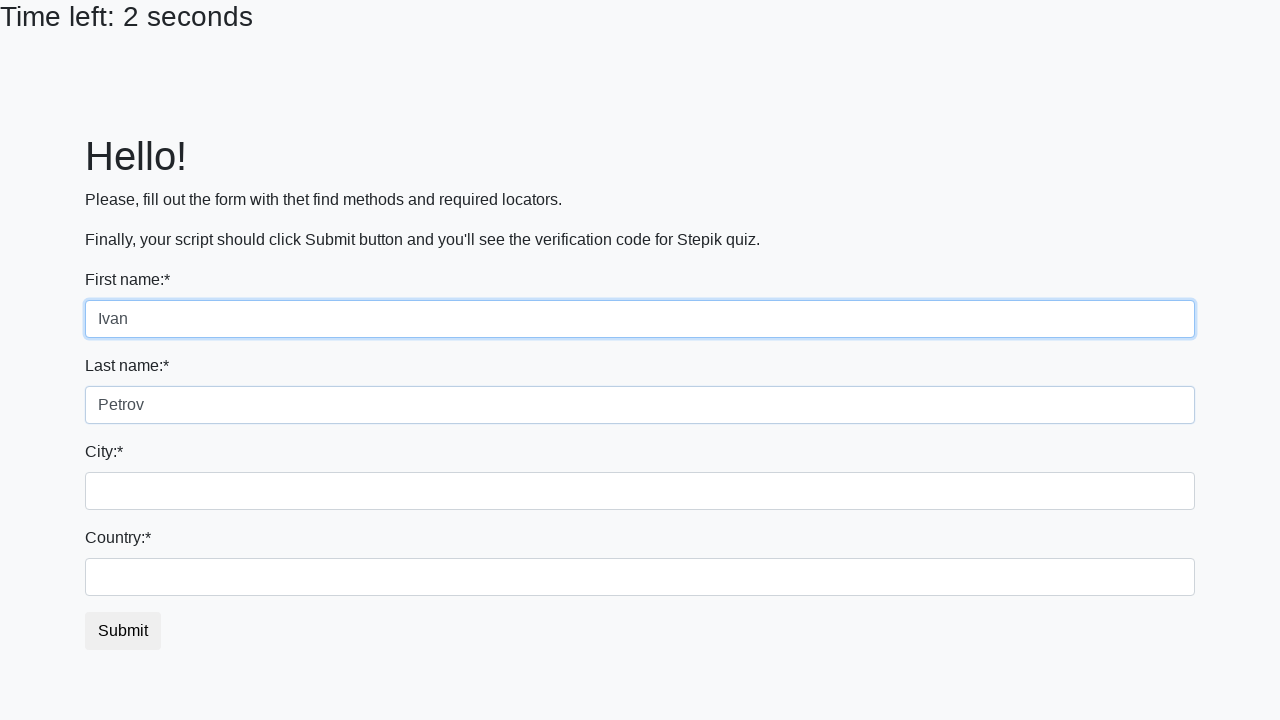

Filled city field with 'Smolensk' on .city
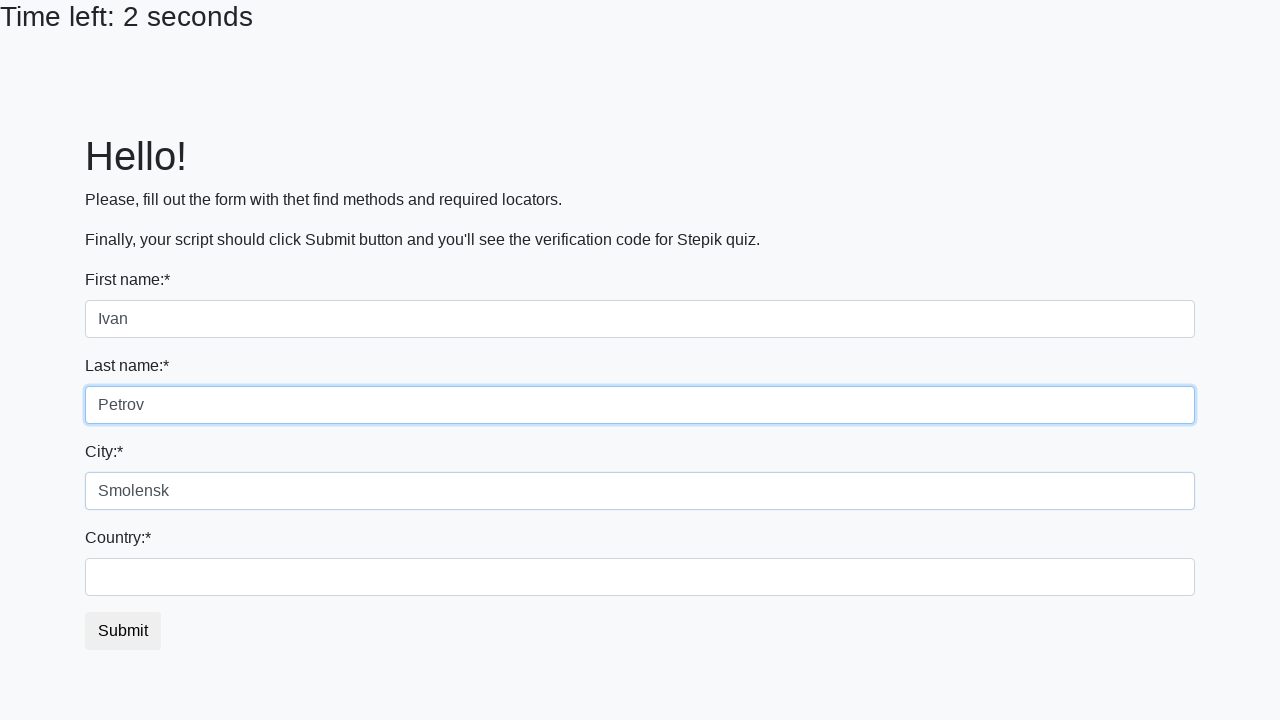

Filled country field with 'Russia' on #country
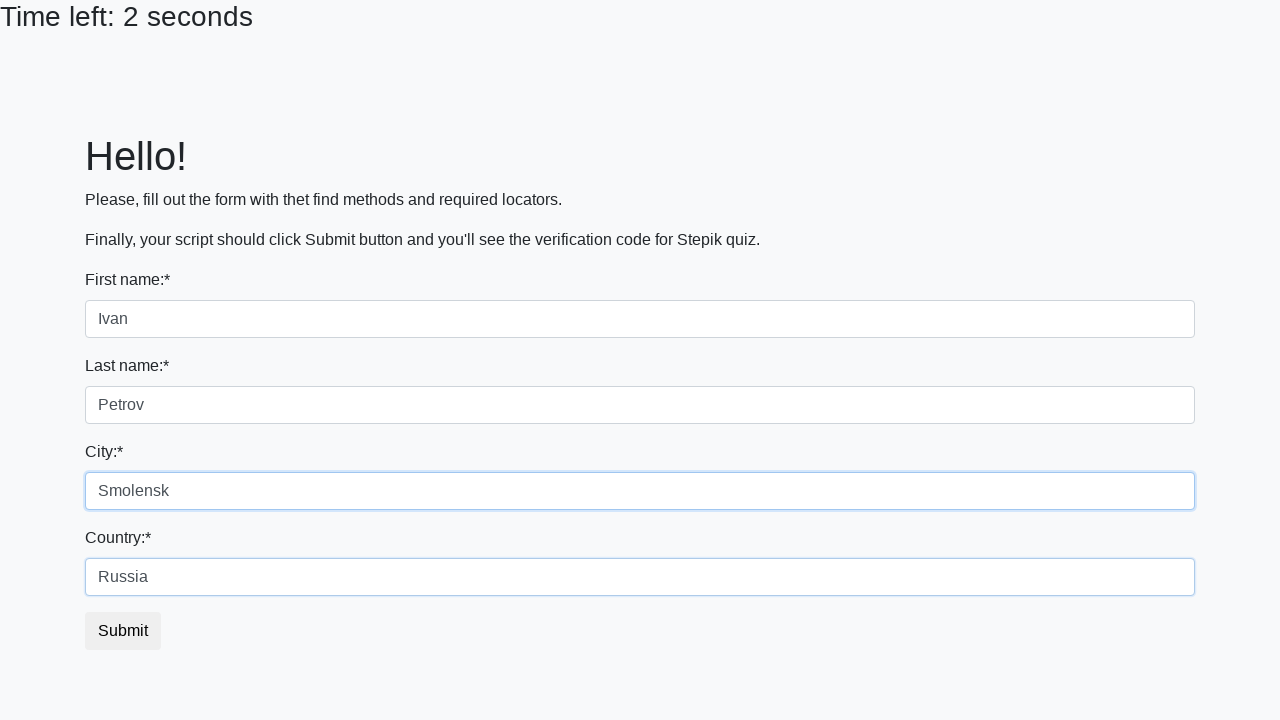

Clicked submit button to complete form submission at (123, 631) on button.btn
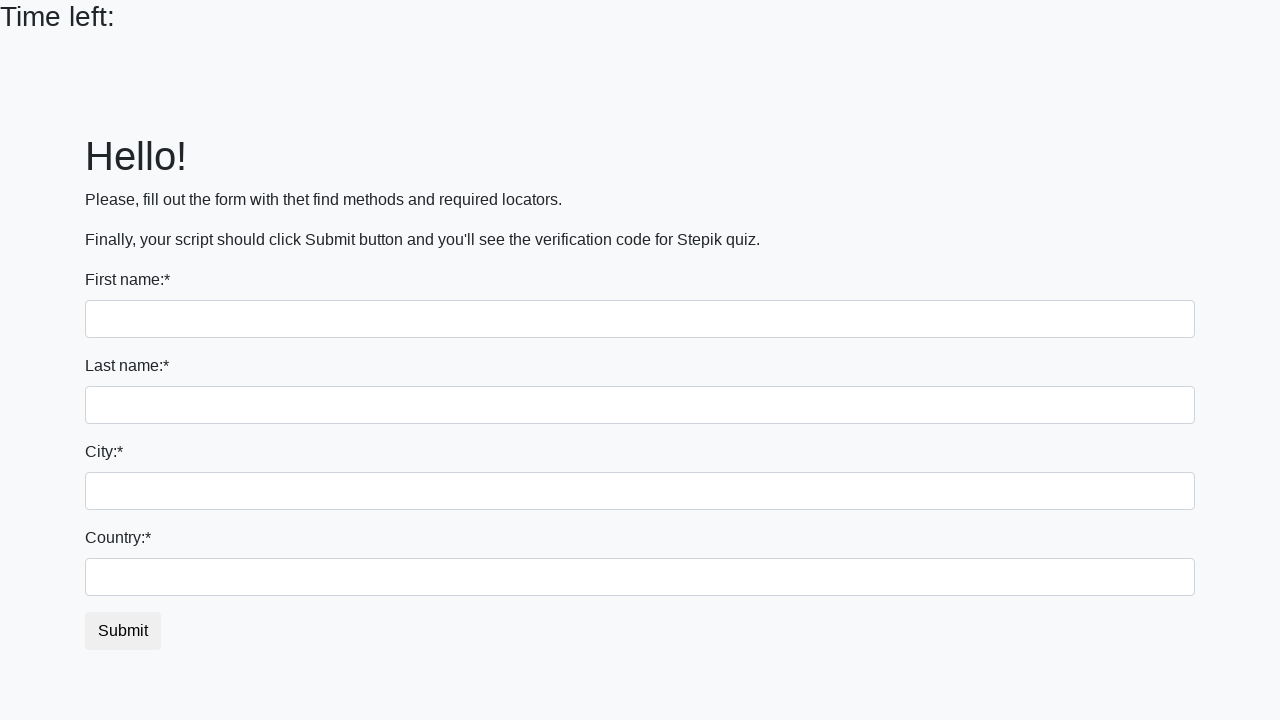

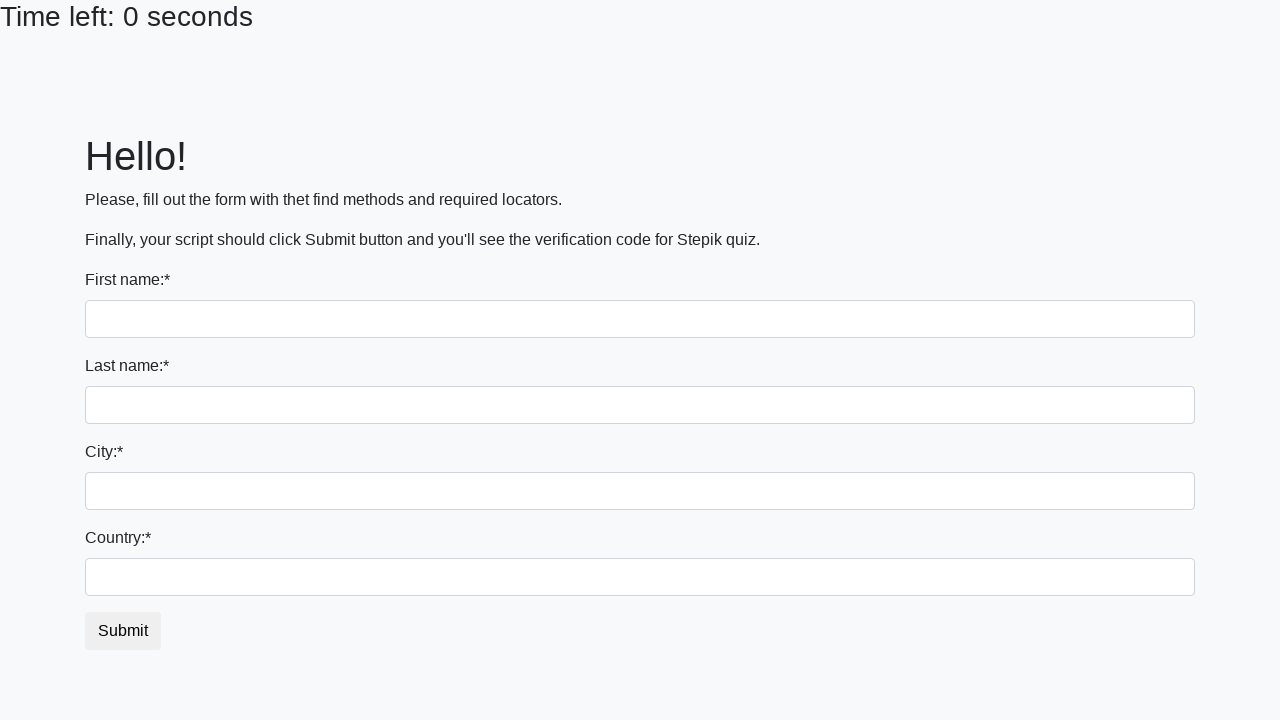